Tests clicking on the "Multiple projects support" link and verifies navigation to the RedmineProjects wiki page

Starting URL: https://www.redmine.org/projects/redmine/wiki

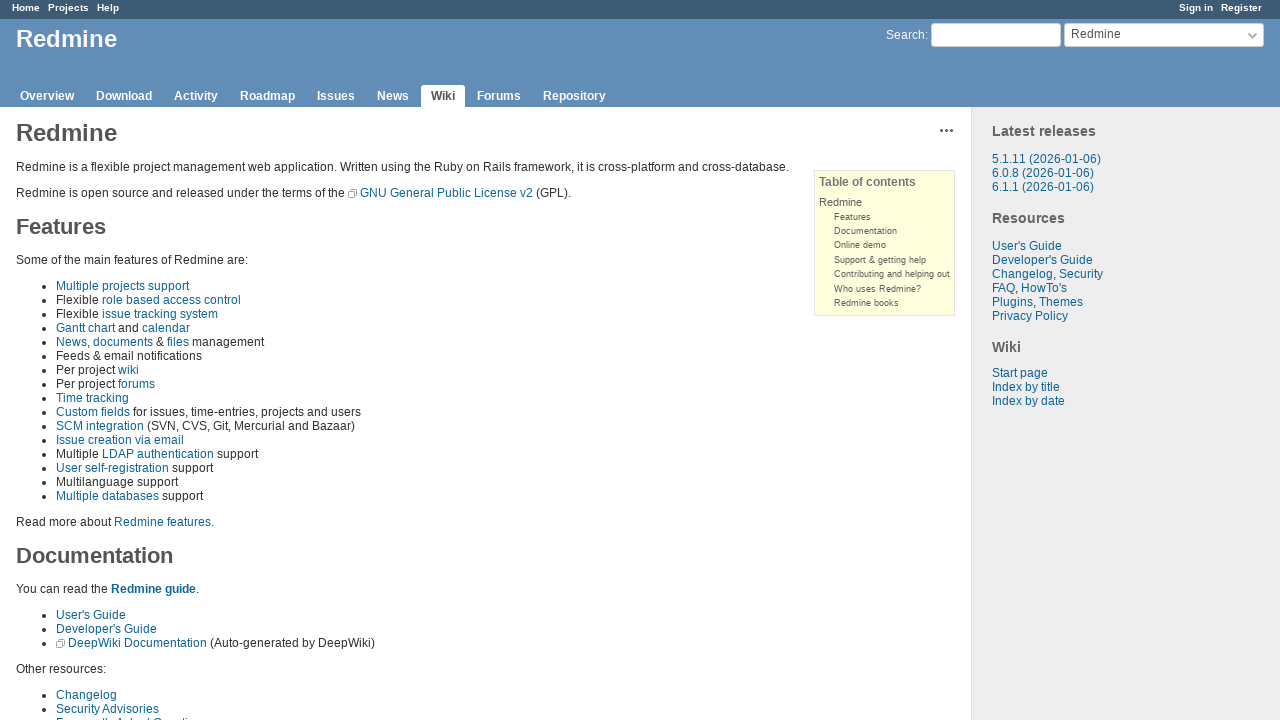

Clicked on 'Multiple projects support' link at (122, 286) on a[href="/projects/redmine/wiki/RedmineProjects"]
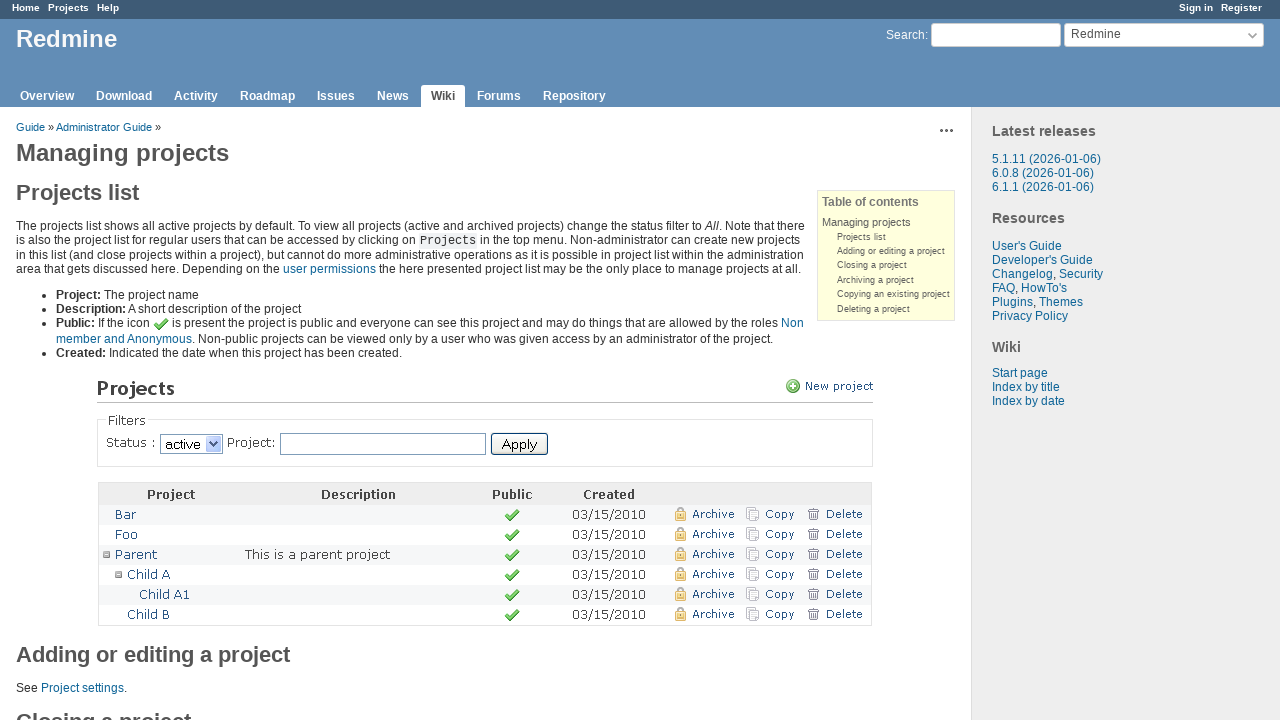

Verified navigation to RedmineProjects wiki page
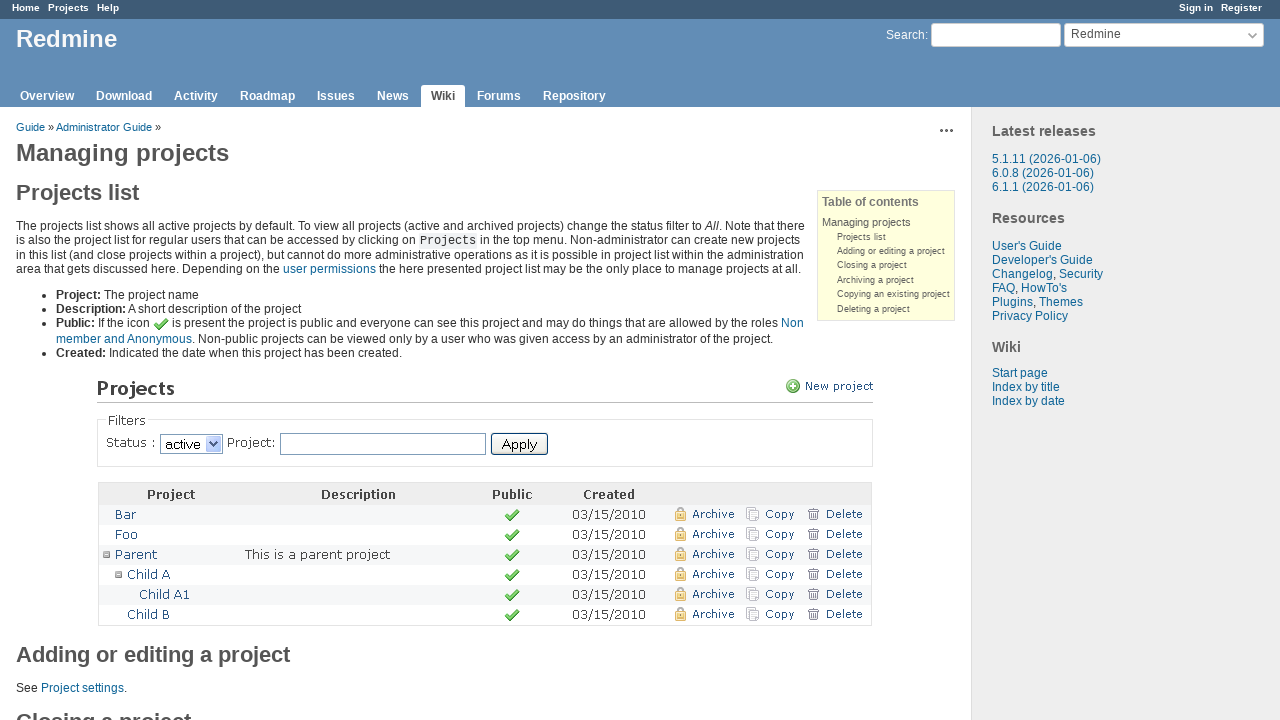

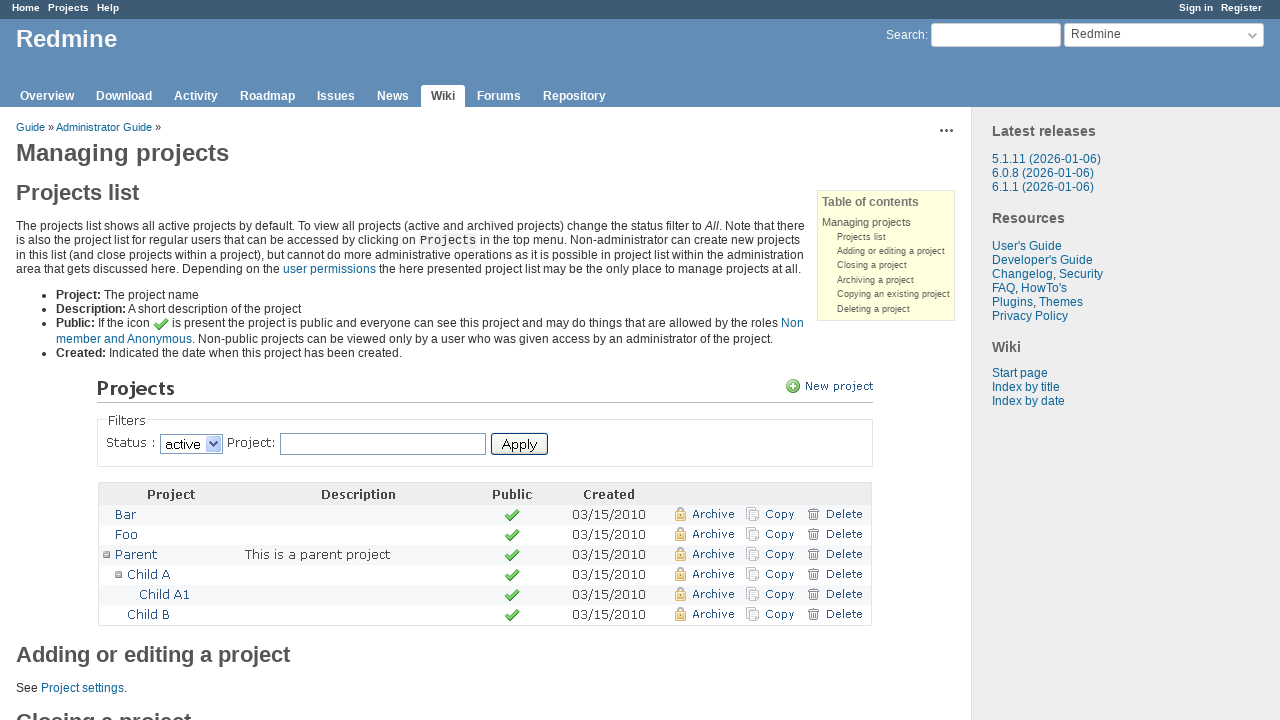